Tests dynamic loading with explicit wait using visibility condition for "Hello World!" text after clicking start

Starting URL: https://the-internet.herokuapp.com/dynamic_loading/2

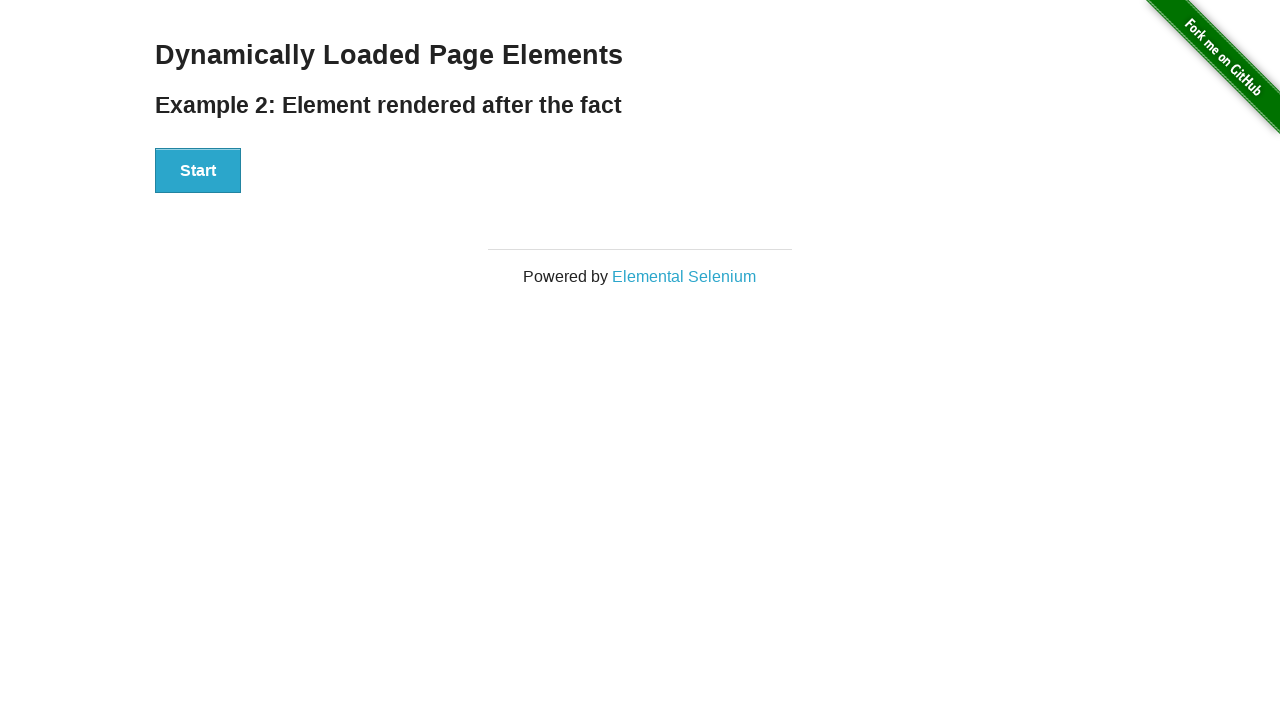

Clicked the start button to trigger dynamic loading at (198, 171) on #start>button
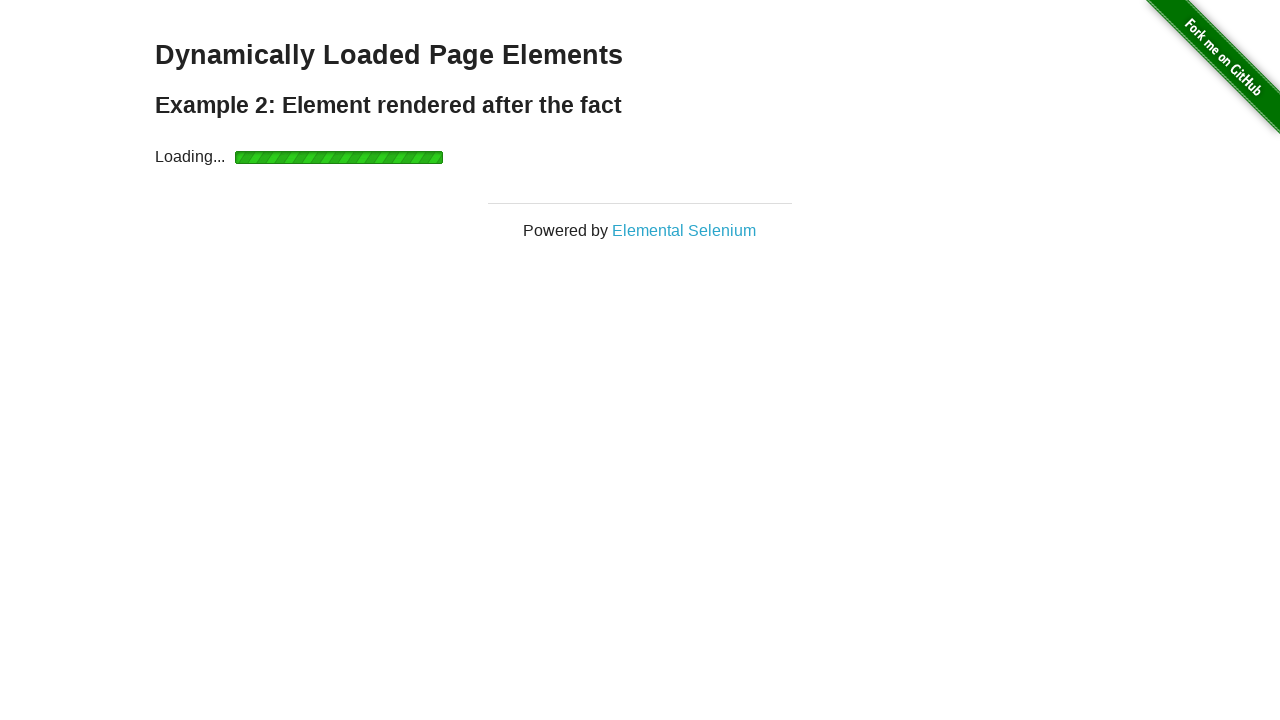

Waited for 'Hello World!' text to become visible
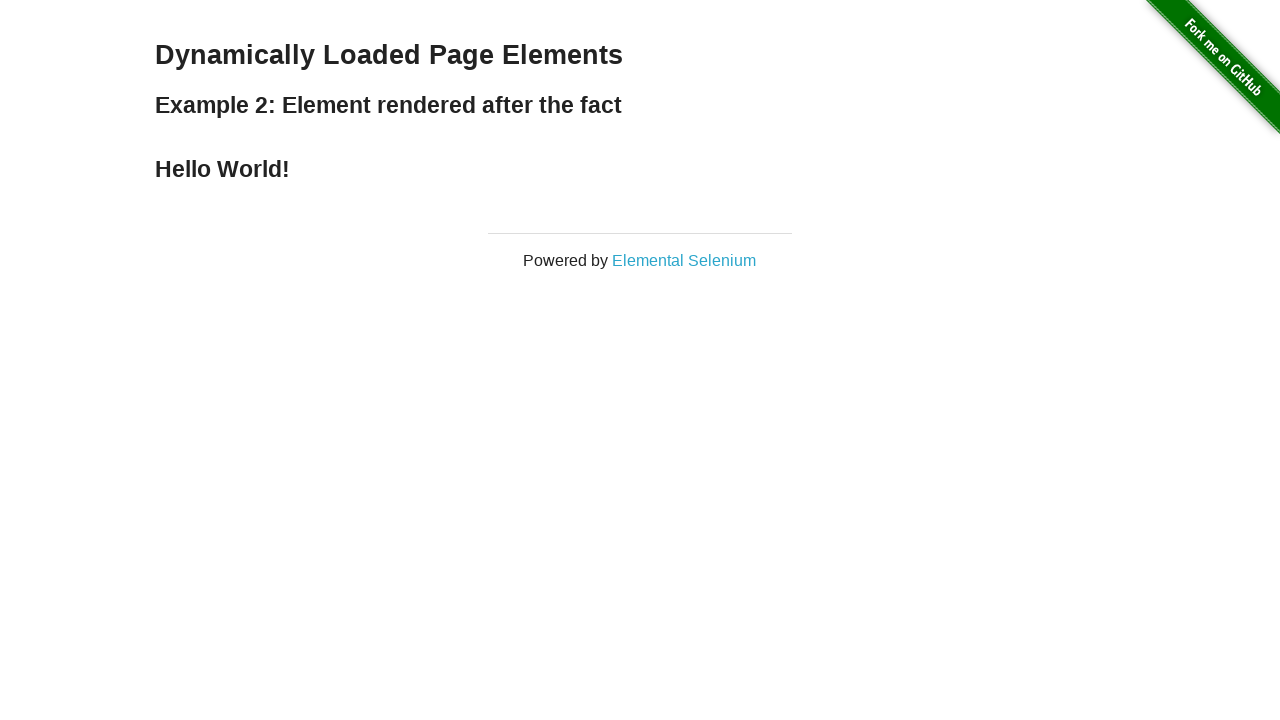

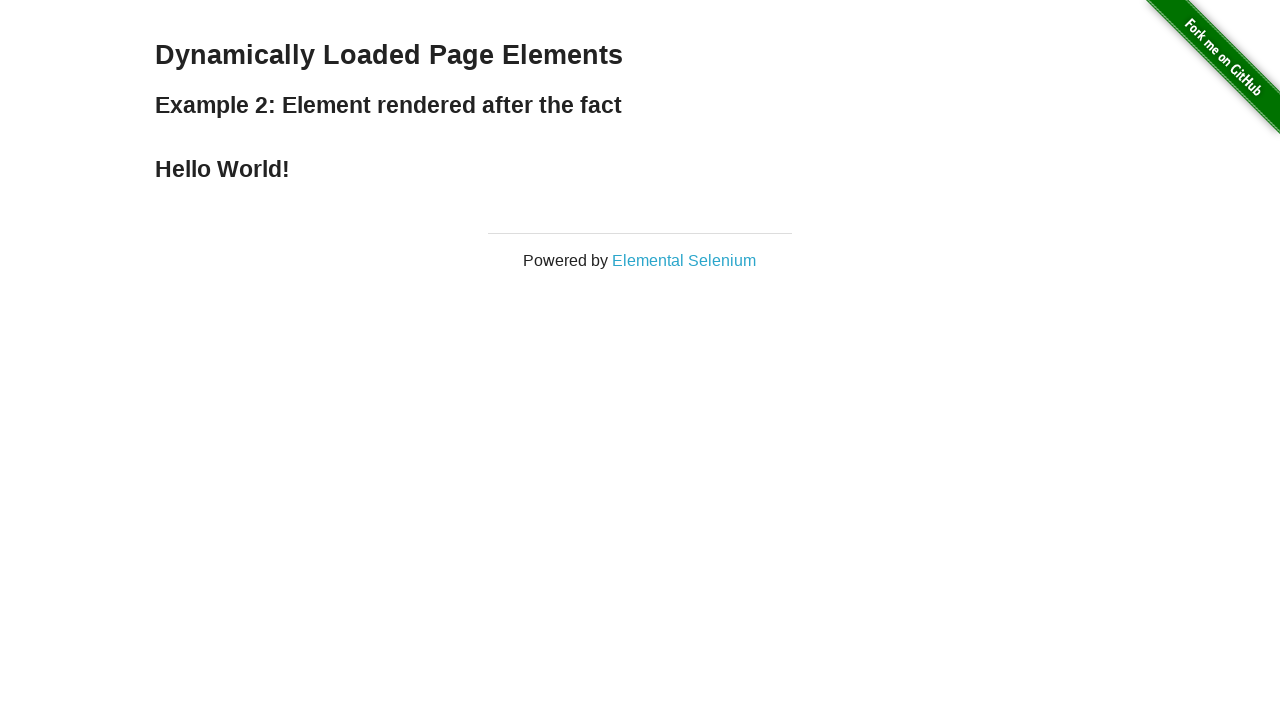